Tests A/B test opt-out by visiting the A/B test page, verifying it shows a test variation, adding an opt-out cookie, refreshing, and confirming the page shows "No A/B Test"

Starting URL: http://the-internet.herokuapp.com/abtest

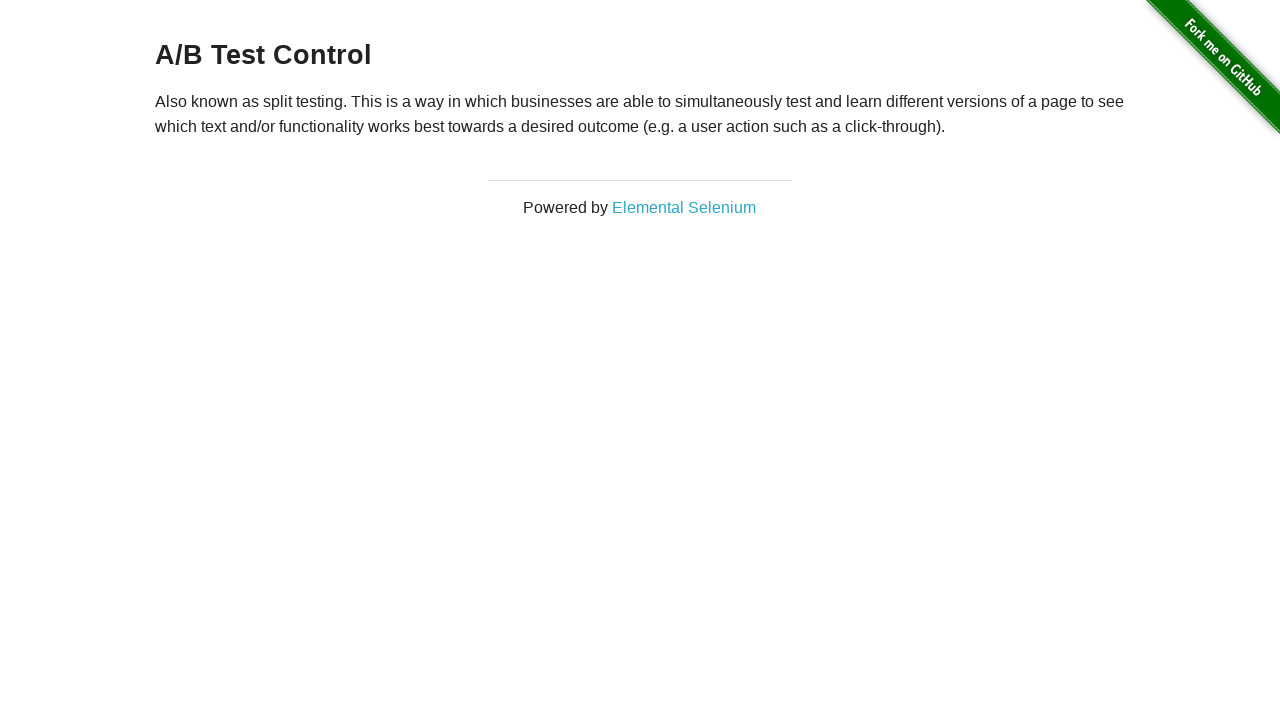

Retrieved heading text from initial A/B test page
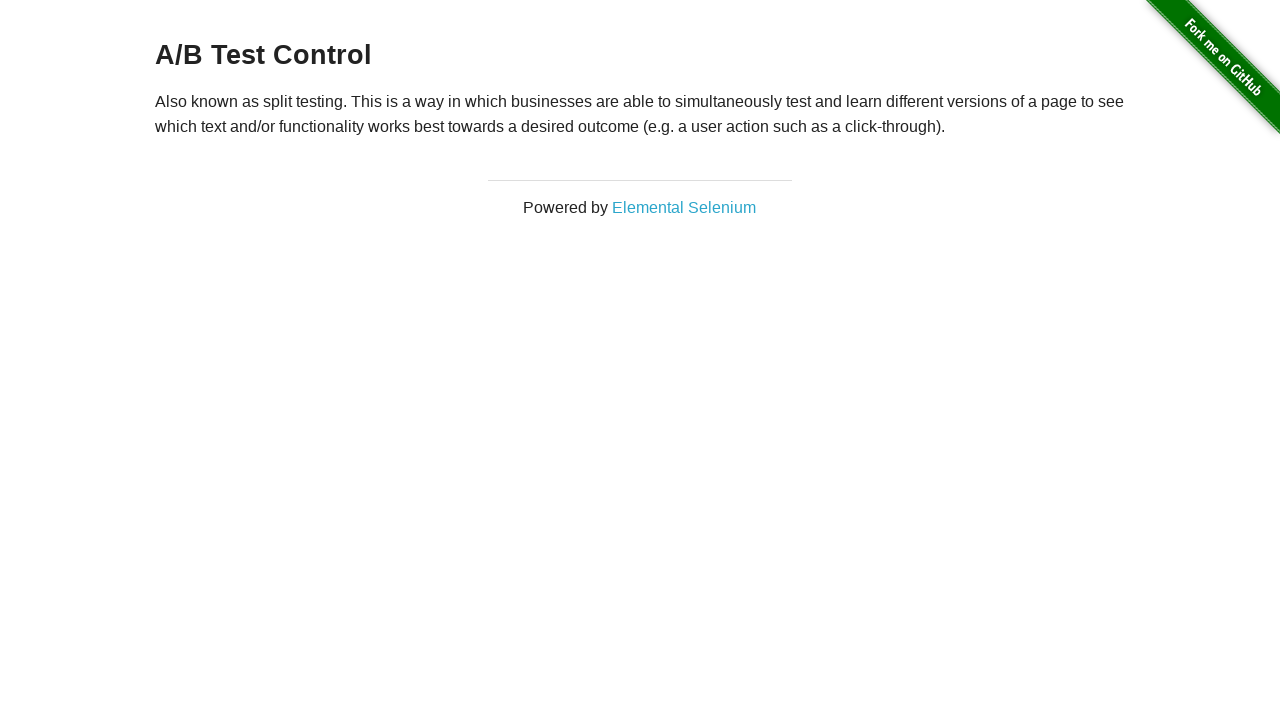

Verified initial page shows A/B test variation: A/B Test Control
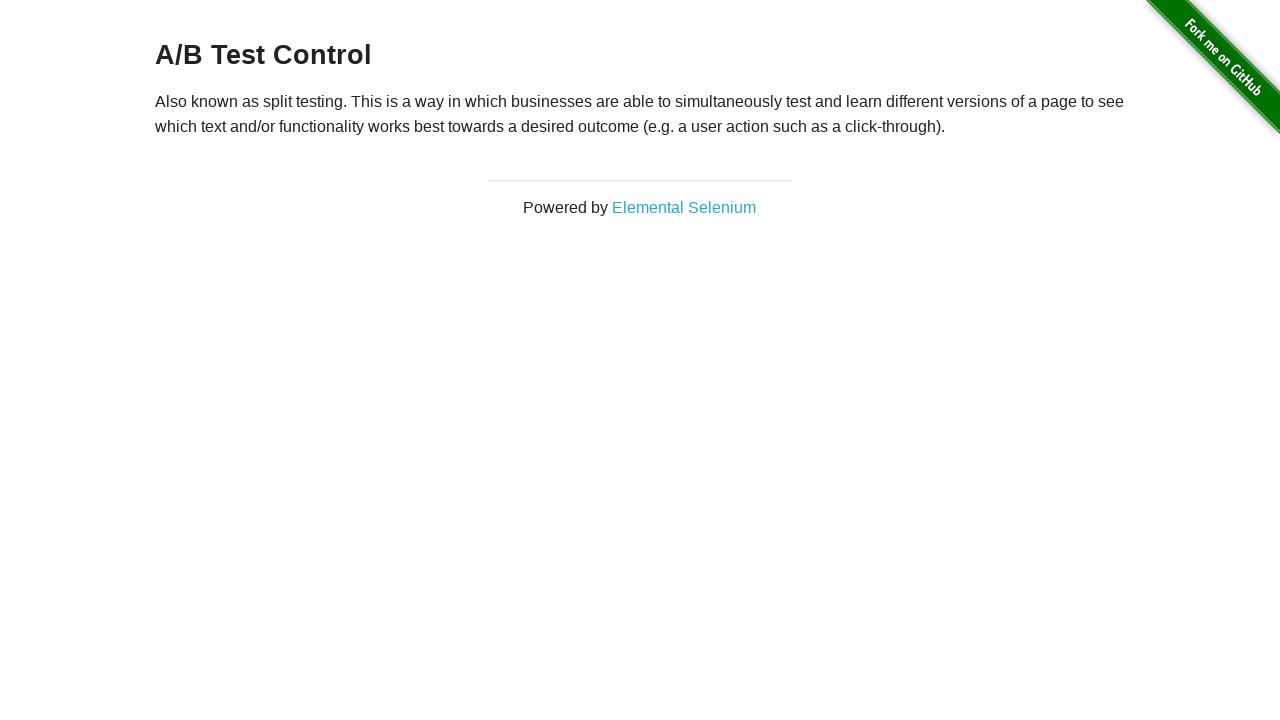

Added optimizelyOptOut cookie with value 'true'
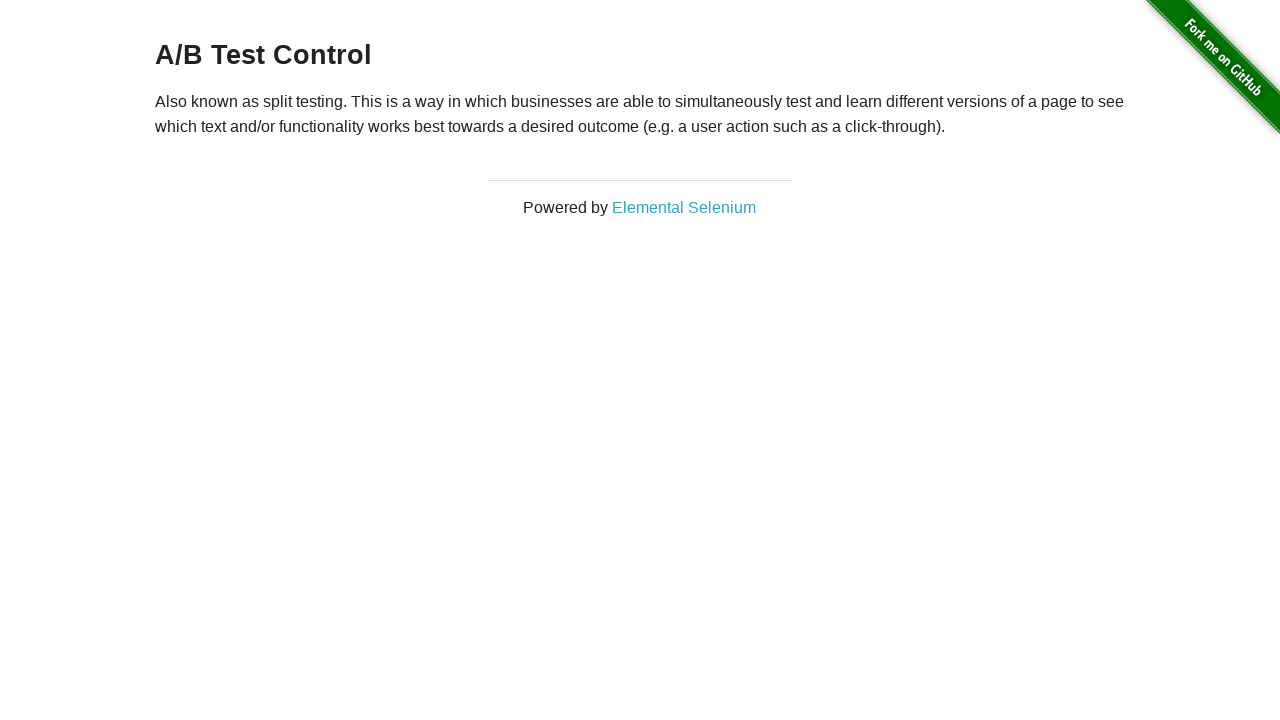

Reloaded page after adding opt-out cookie
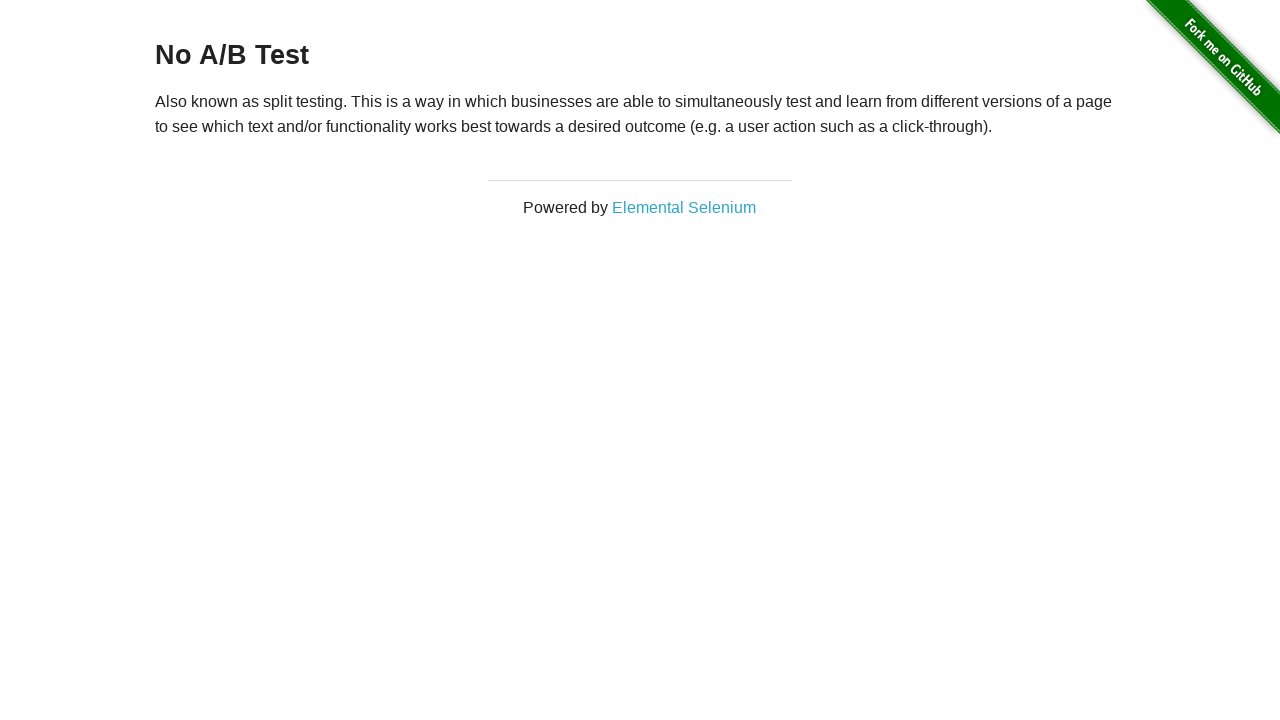

Retrieved heading text after page reload
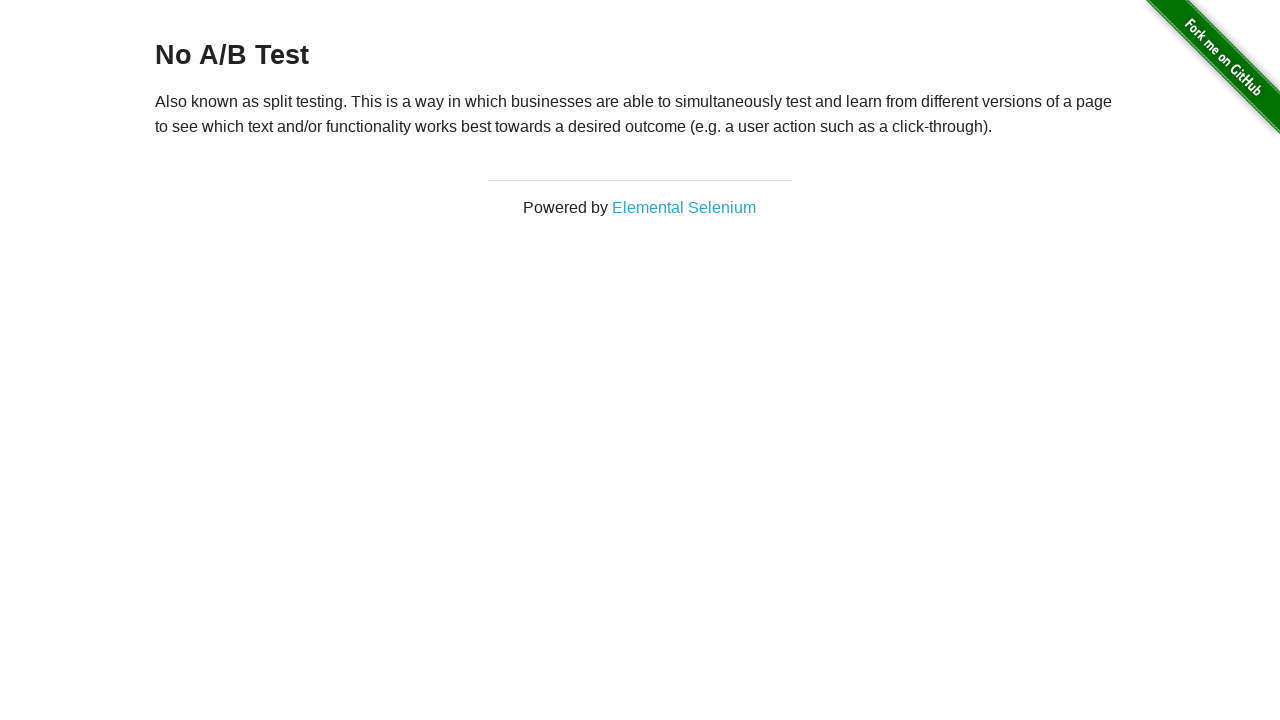

Verified opt-out was successful: page now shows 'No A/B Test'
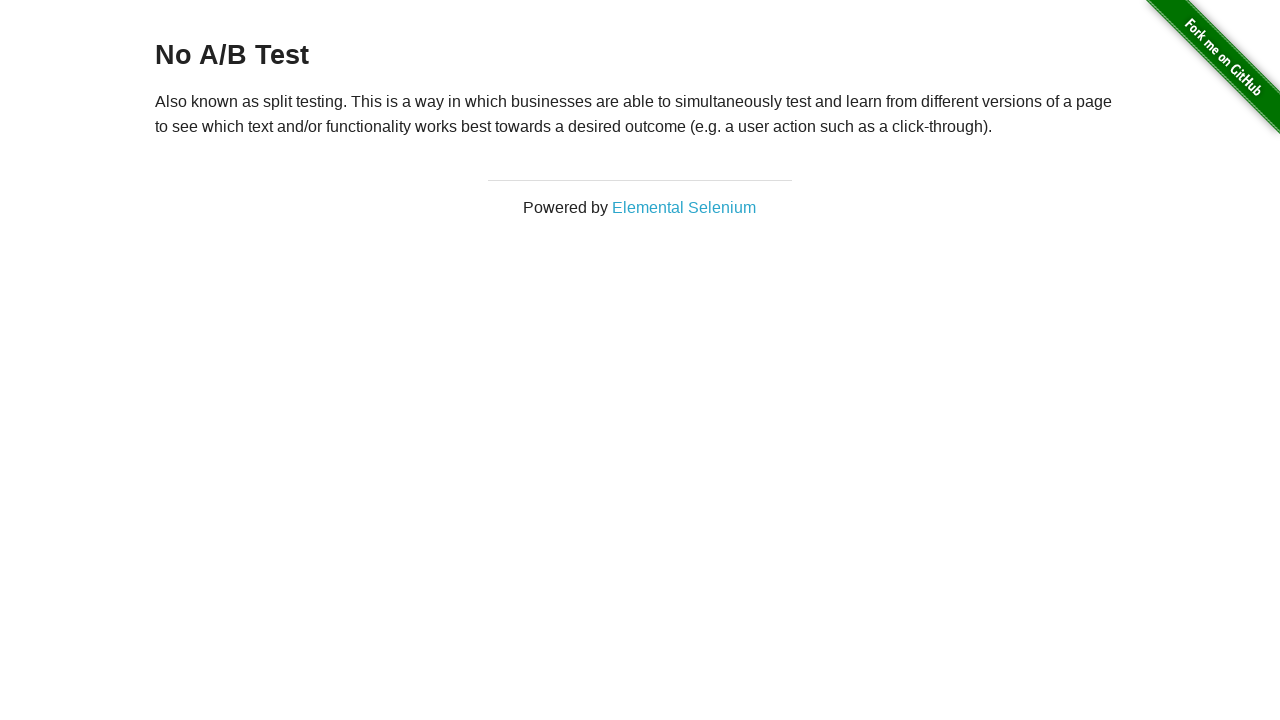

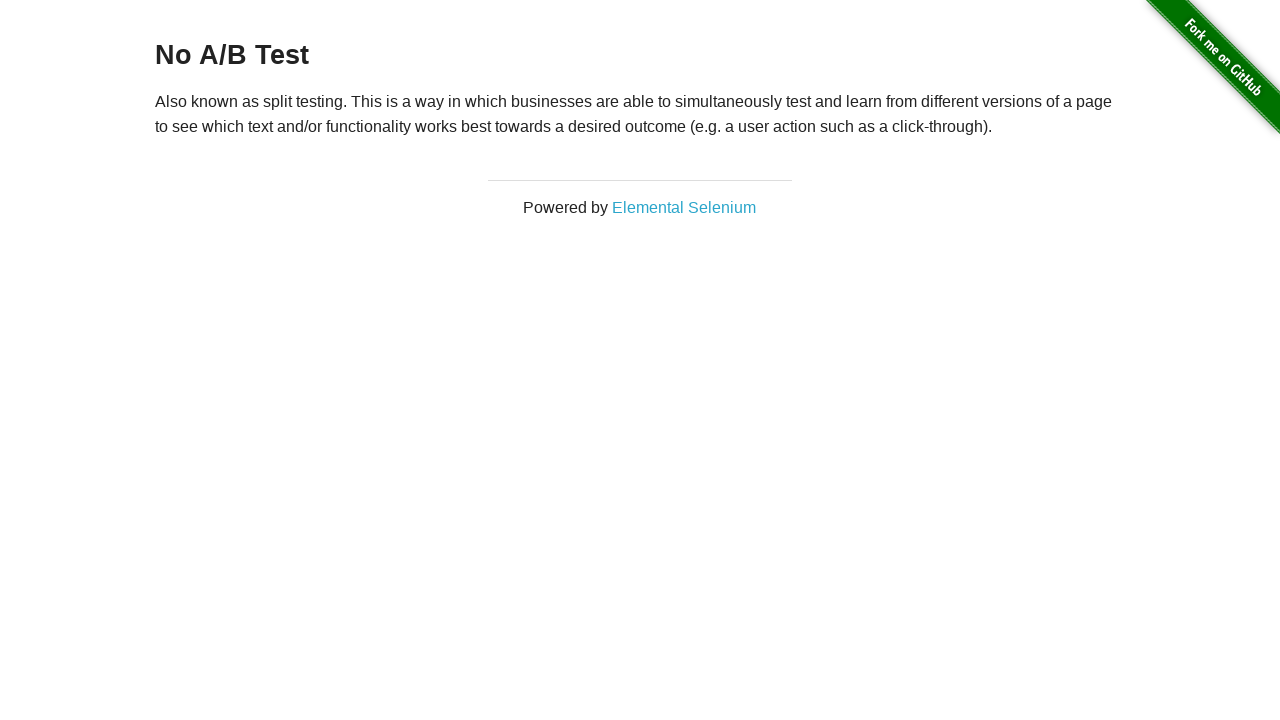